Demonstrates clicking on an element using Playwright by navigating to GeeksforGeeks and clicking on the "Courses" link.

Starting URL: https://www.geeksforgeeks.org/

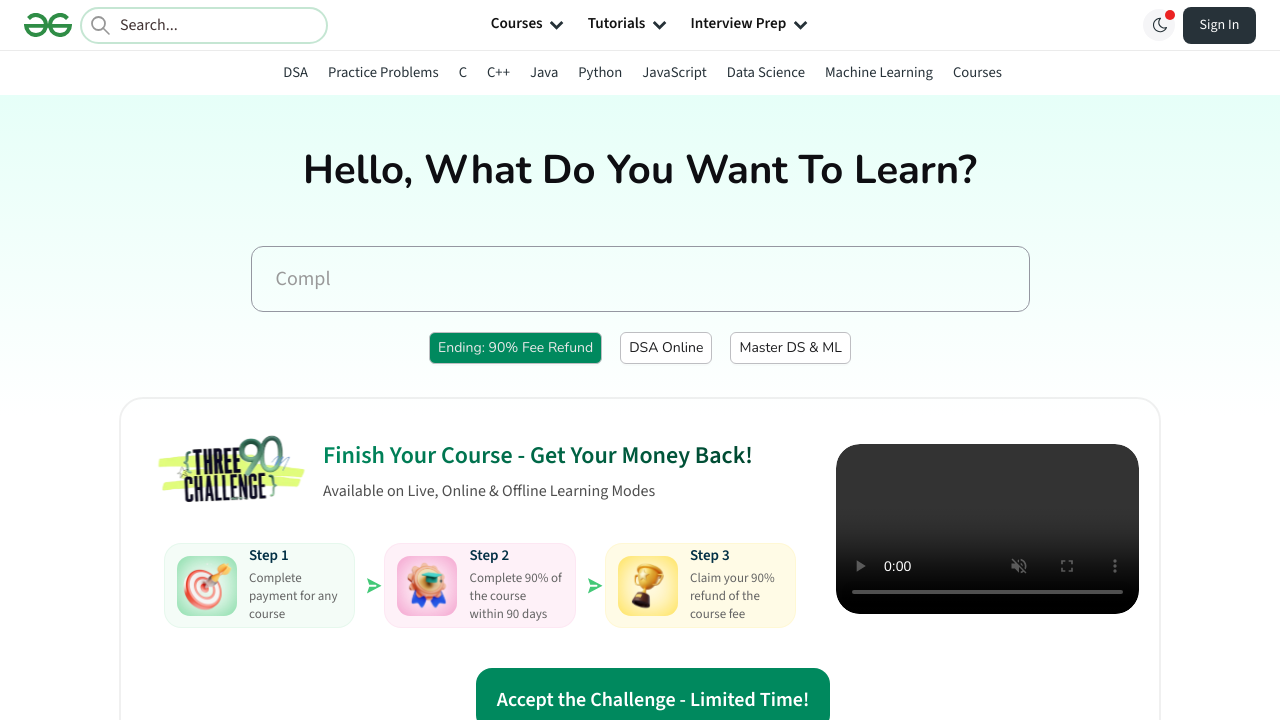

Navigated to GeeksforGeeks homepage
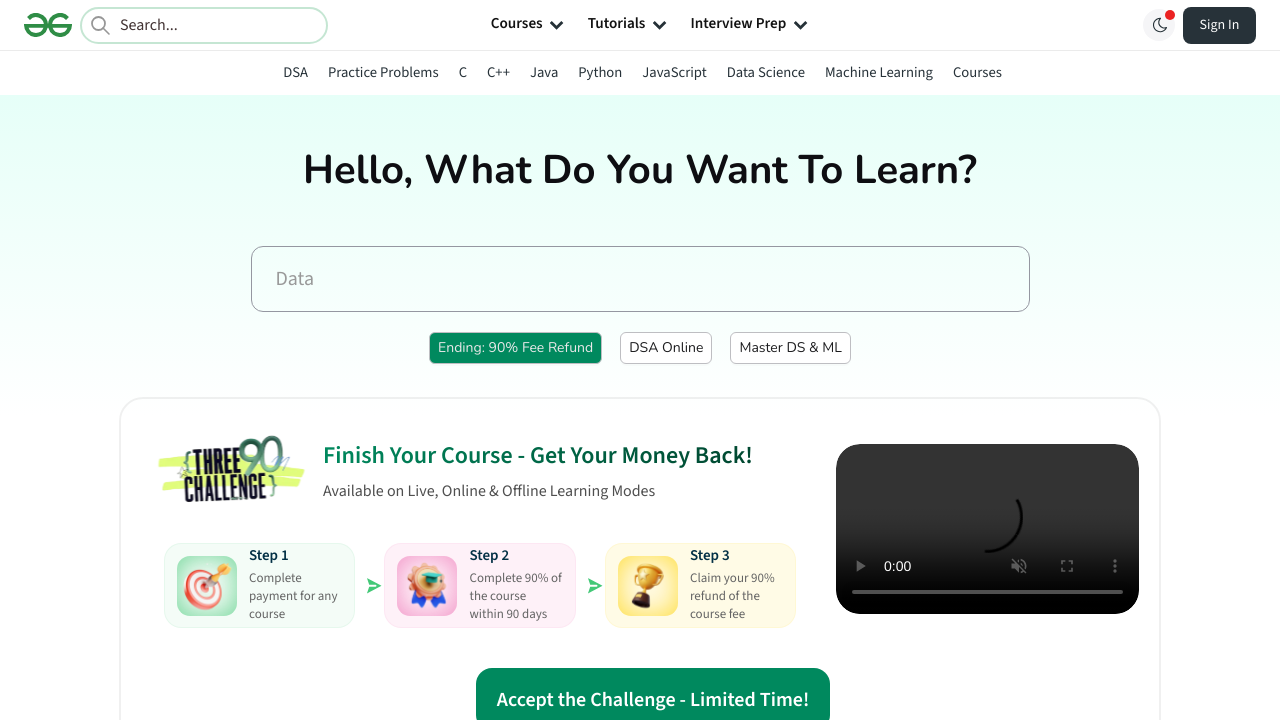

Clicked on the Courses link at (977, 72) on a:has-text('Courses')
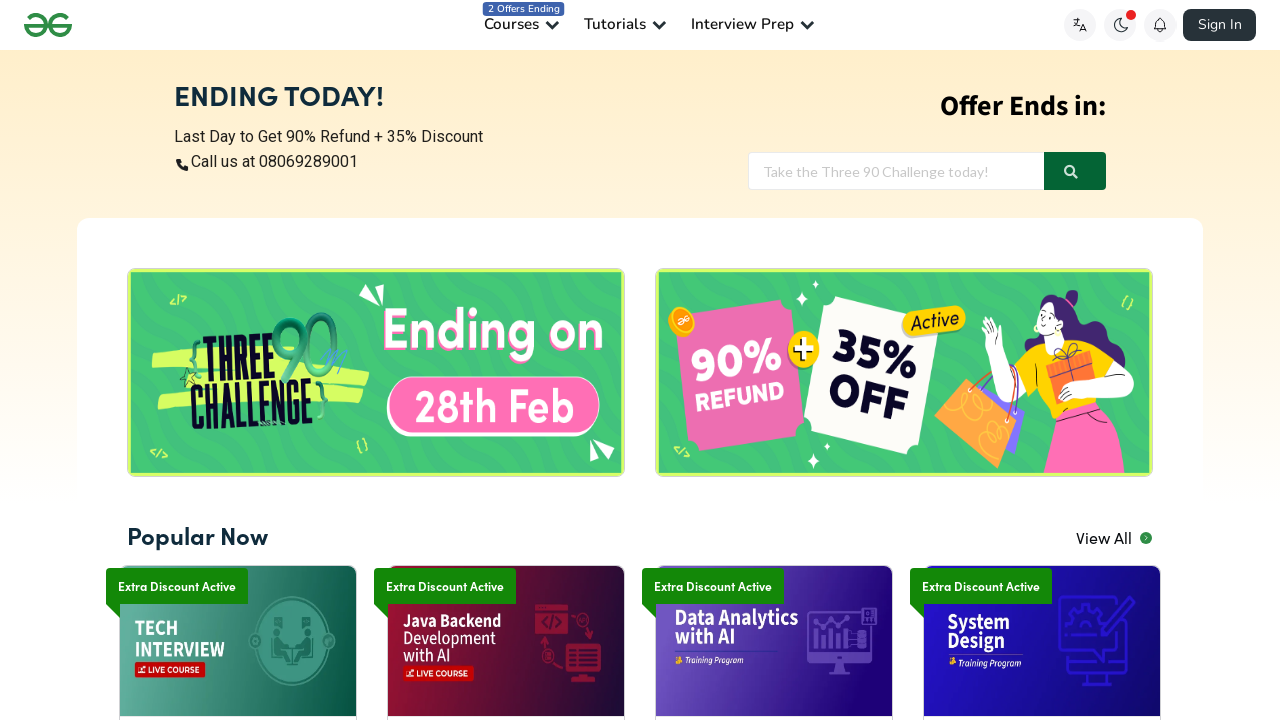

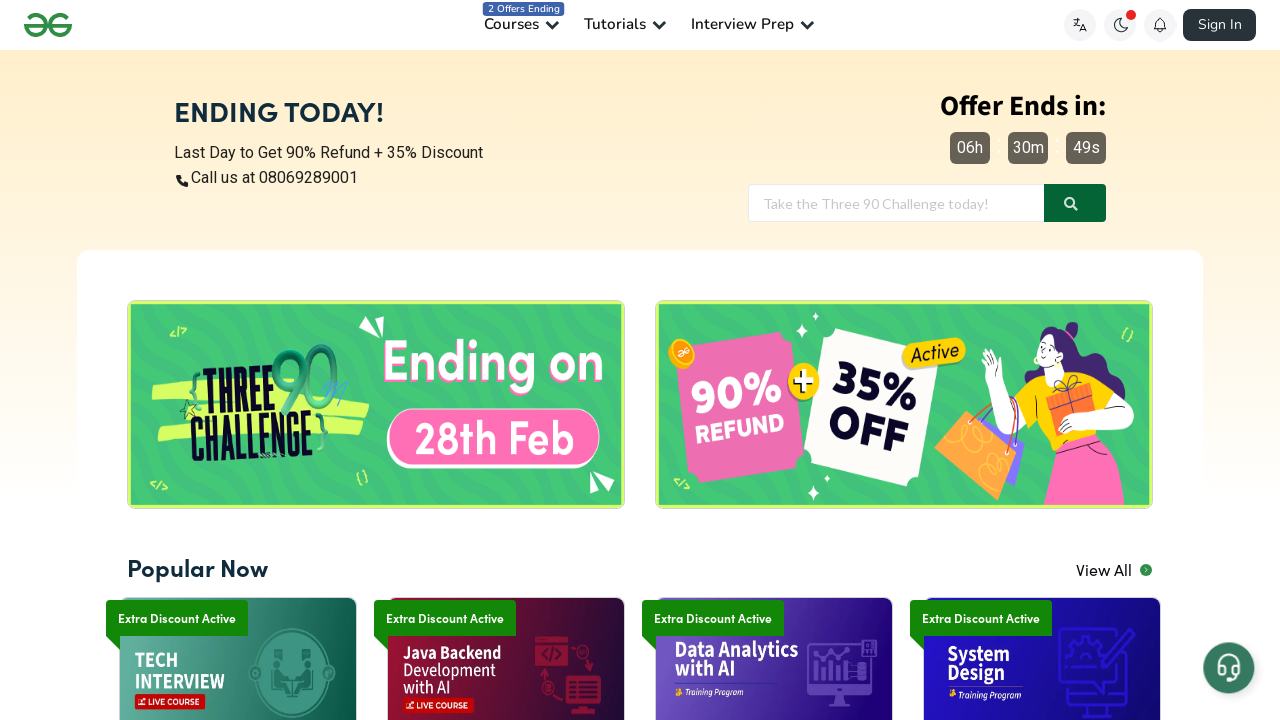